Tests keyboard input by clicking the target input and sending Shift key

Starting URL: https://the-internet.herokuapp.com/key_presses

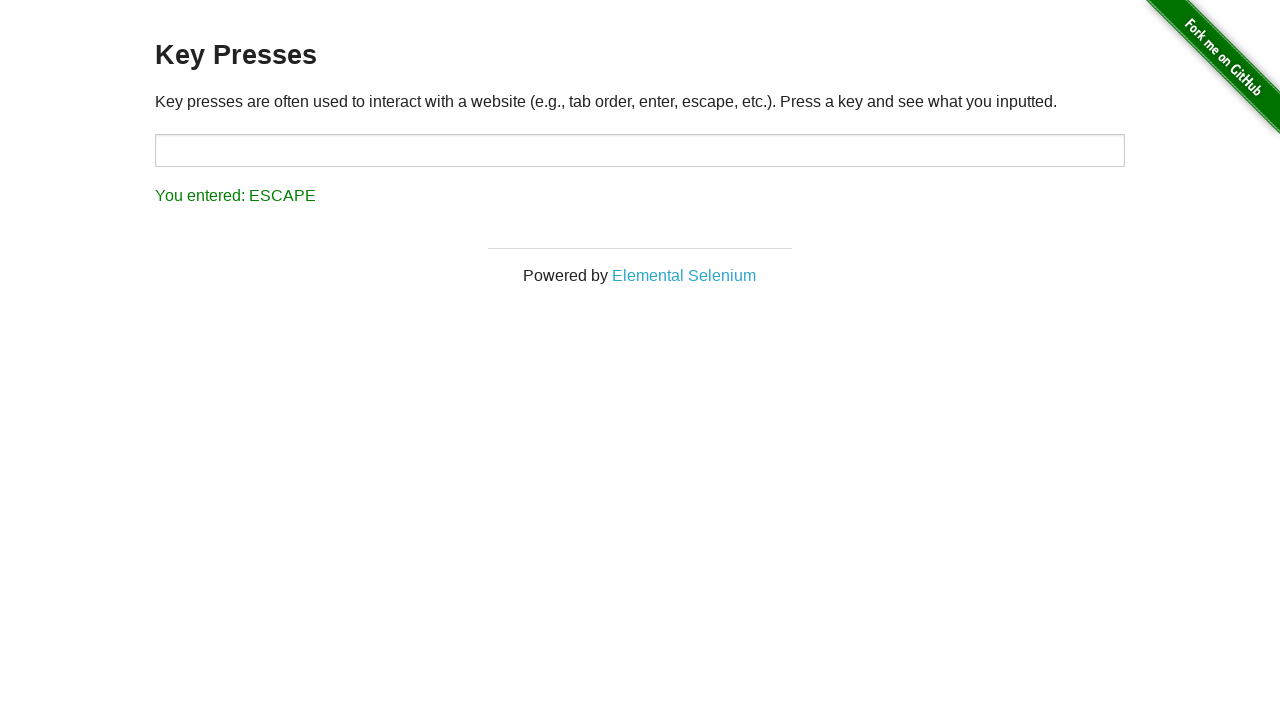

Clicked on the target input field at (640, 150) on #target
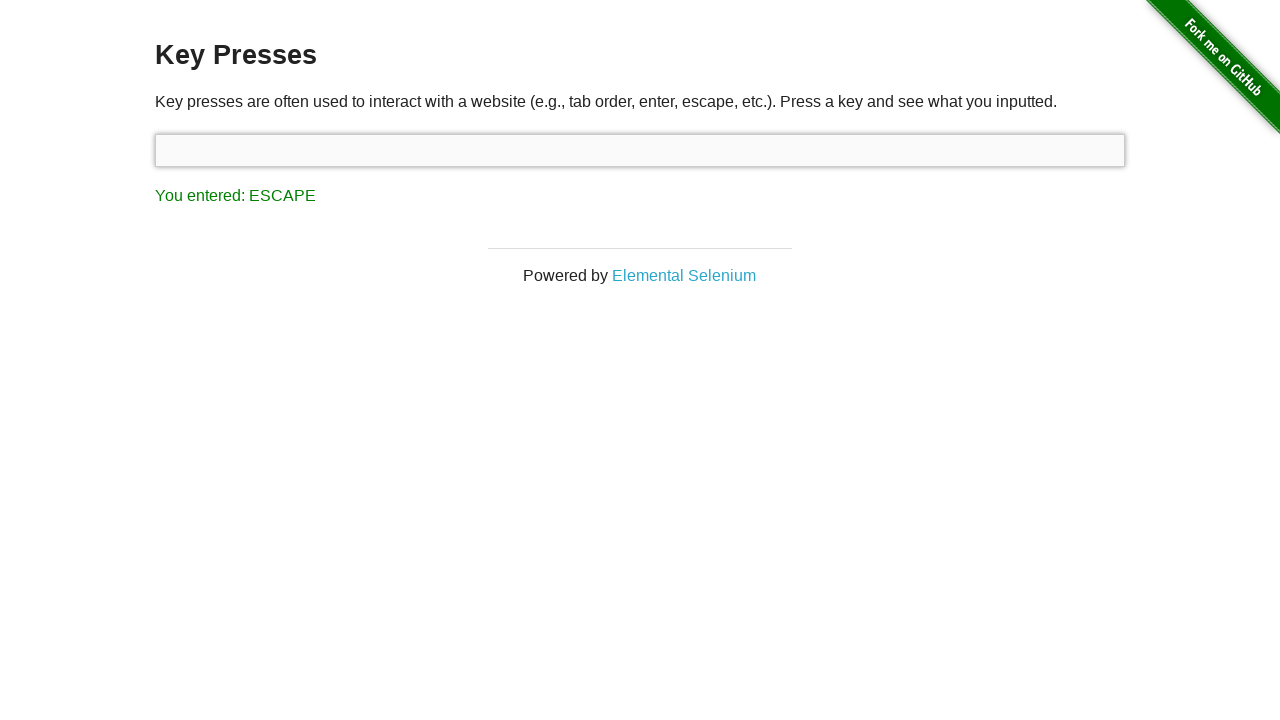

Pressed Shift key
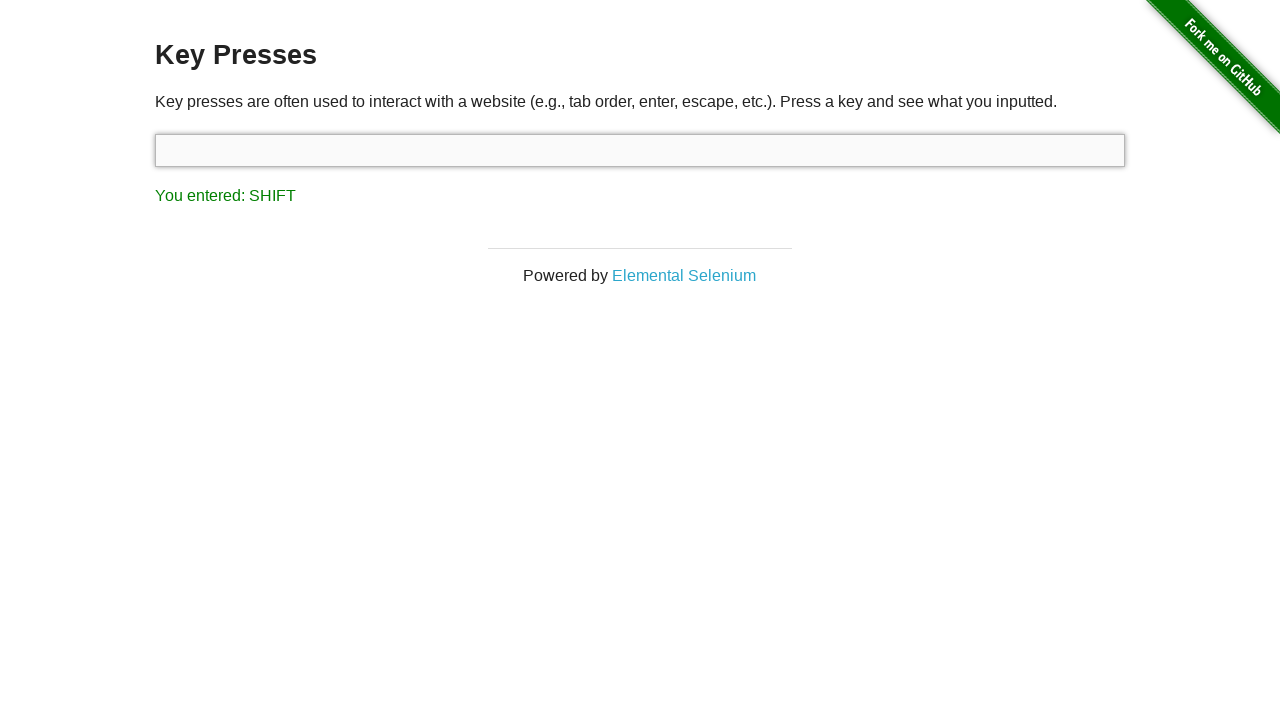

Result element appeared after Shift key press
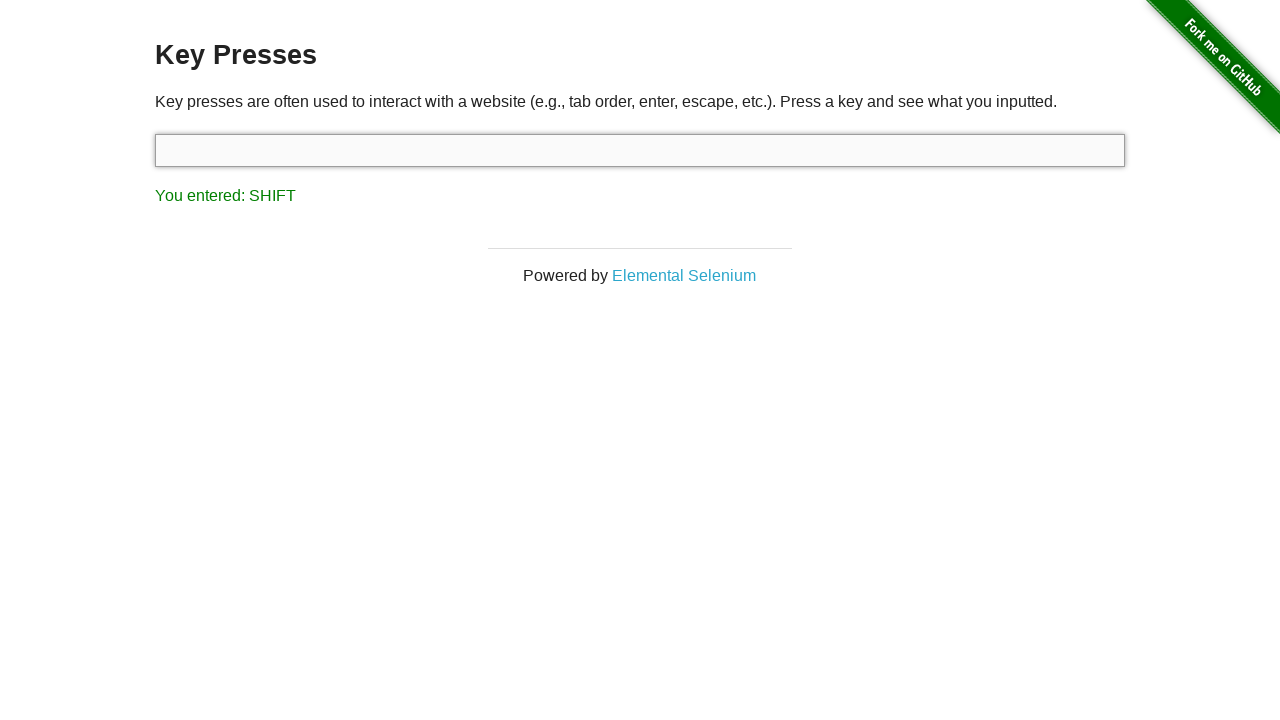

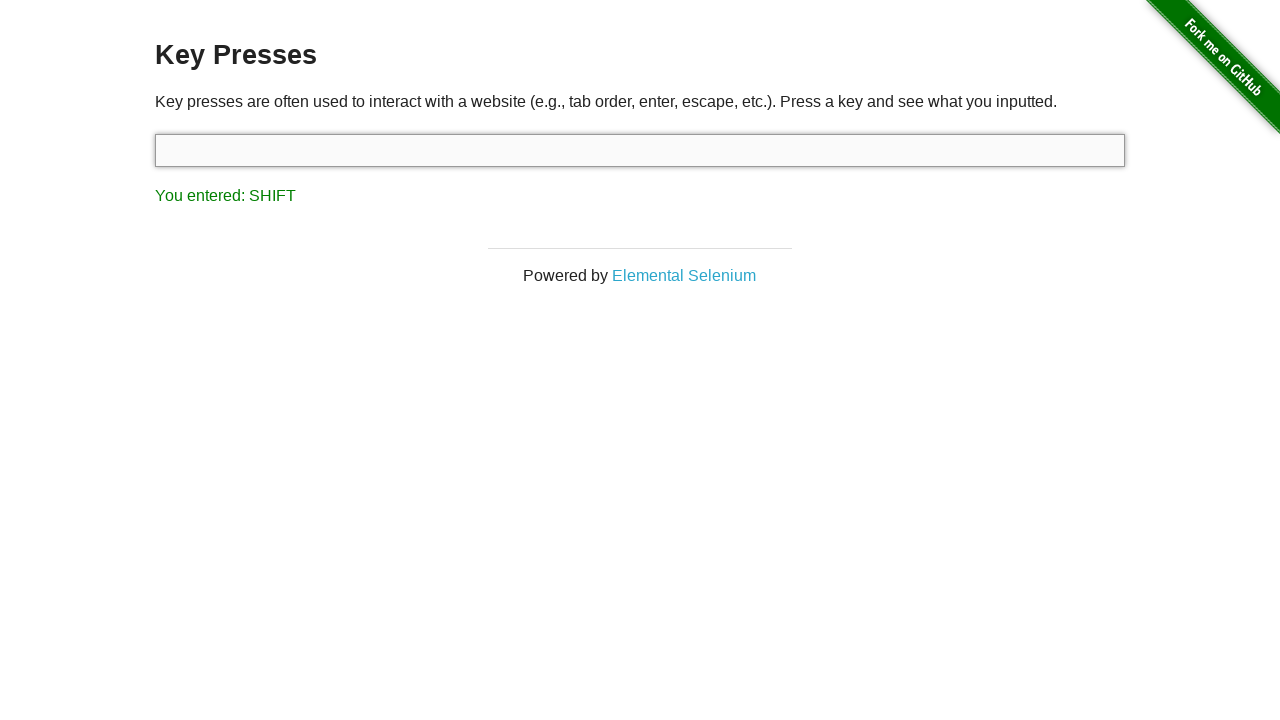